Tests form submission by clicking on Basic Elements link, entering email and password, submitting the form, and handling the alert confirmation

Starting URL: http://automationbykrishna.com/

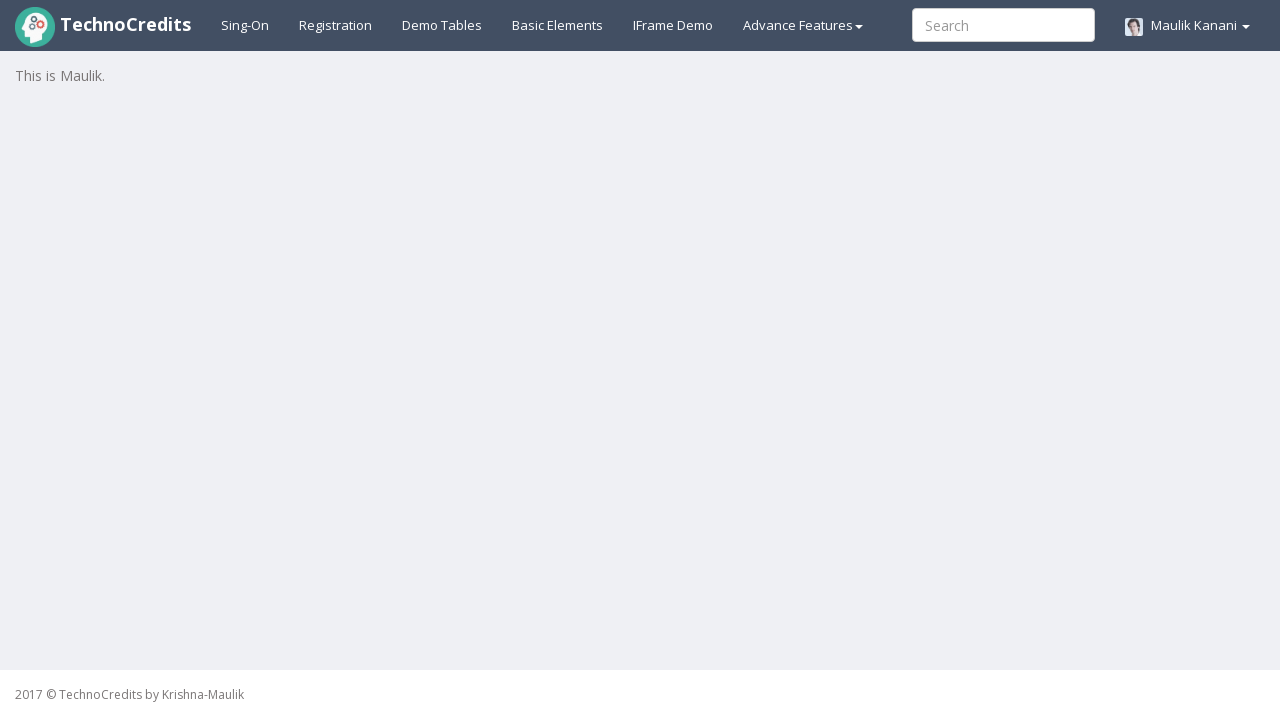

Clicked on Basic Elements link at (558, 25) on #basicelements
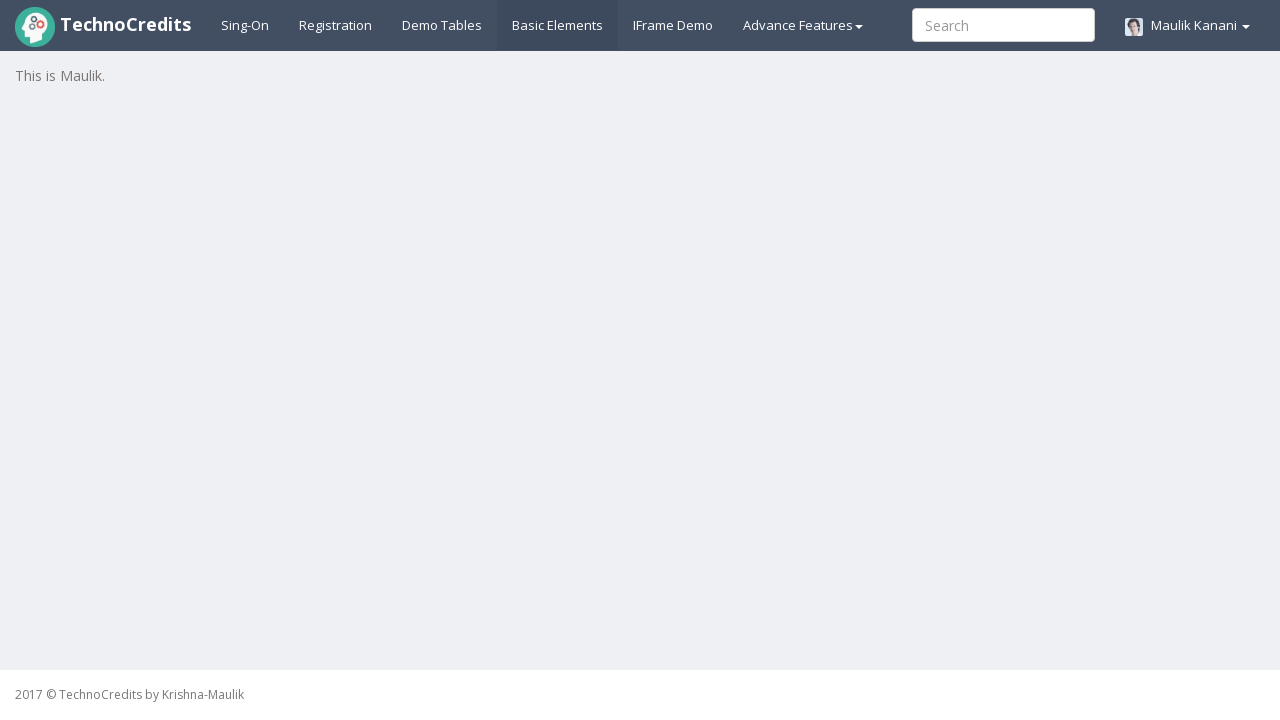

Form elements loaded successfully
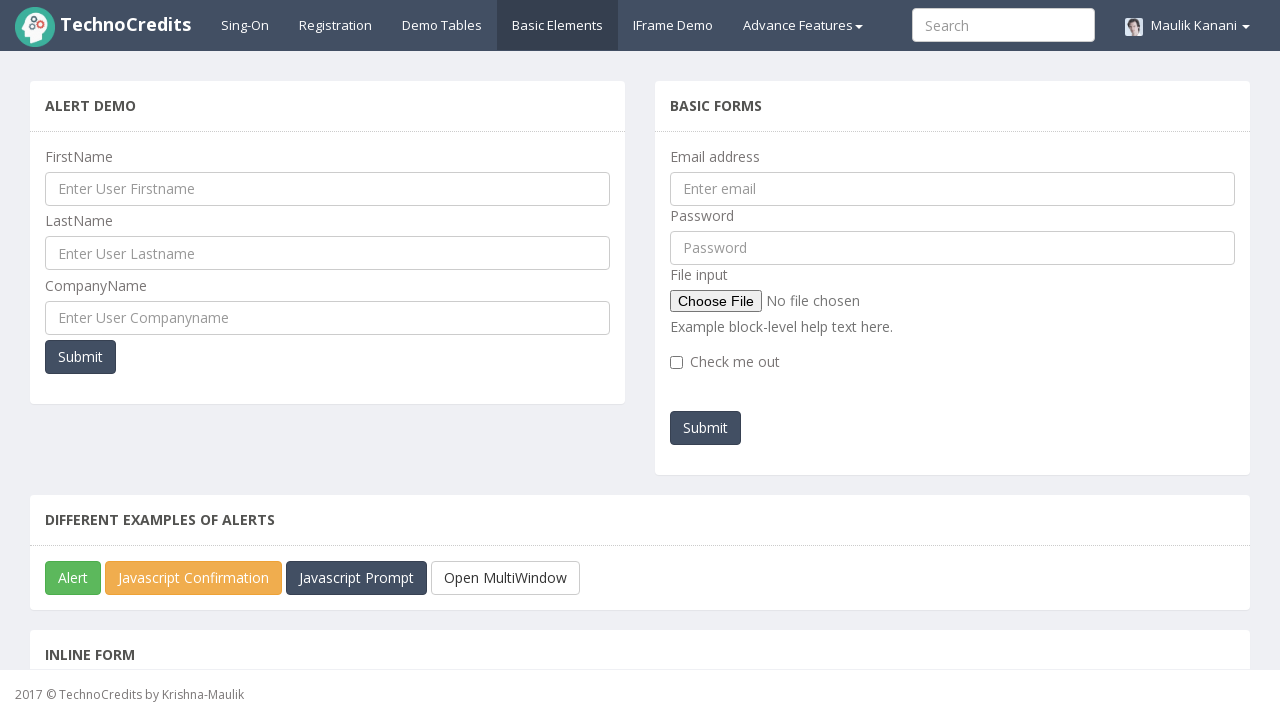

Entered email address 'testuser@example.com' in email field on #exampleInputEmail1
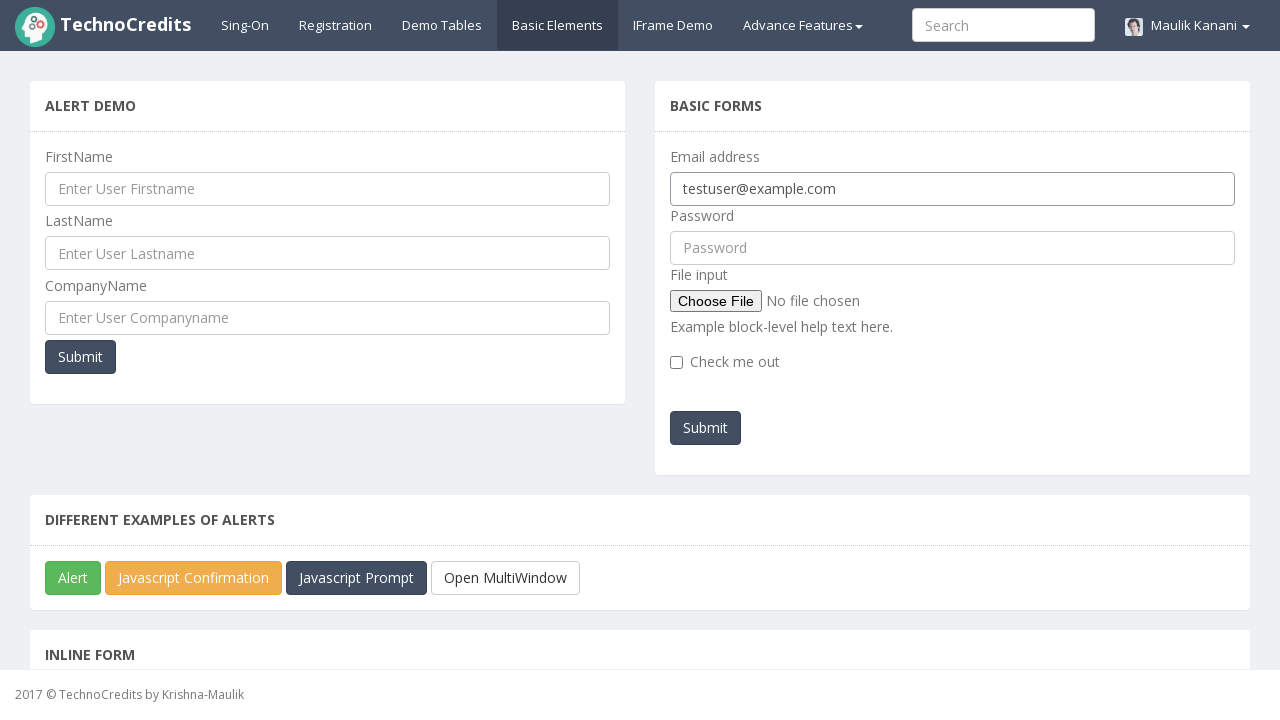

Entered password 'Test123Pass' in password field on #pwd
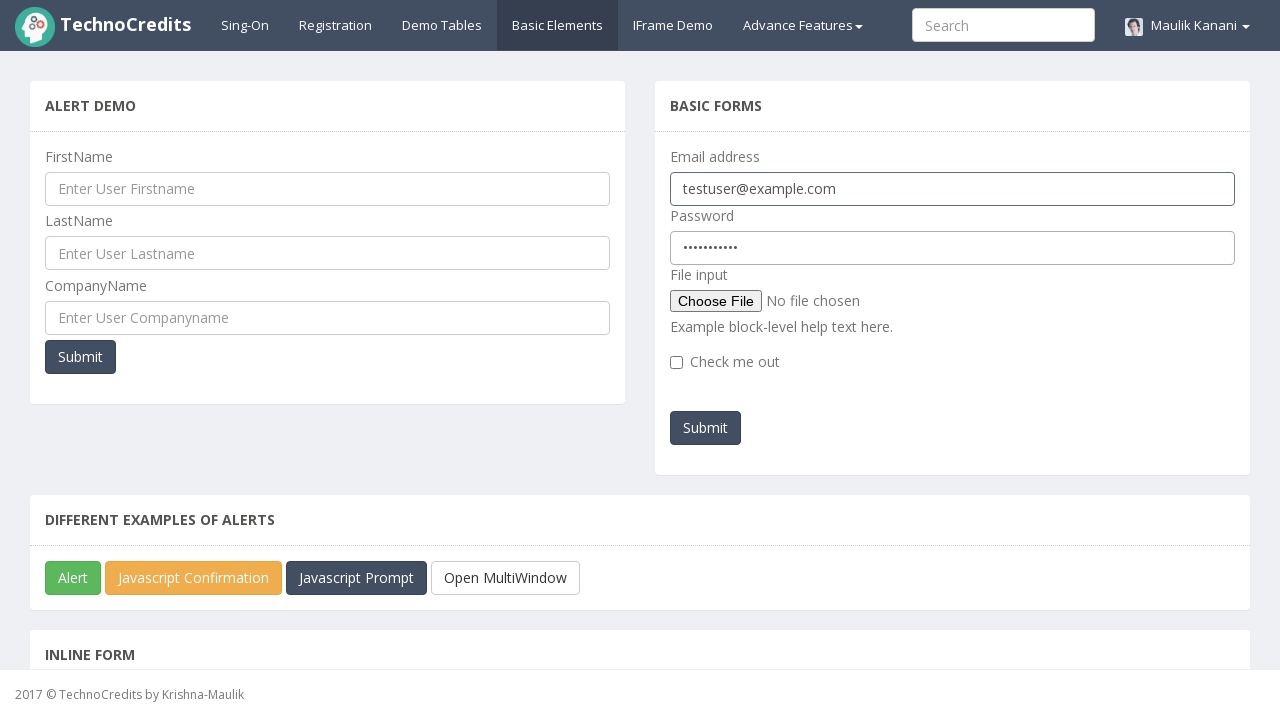

Clicked submit button to submit the form at (706, 428) on #submitb2
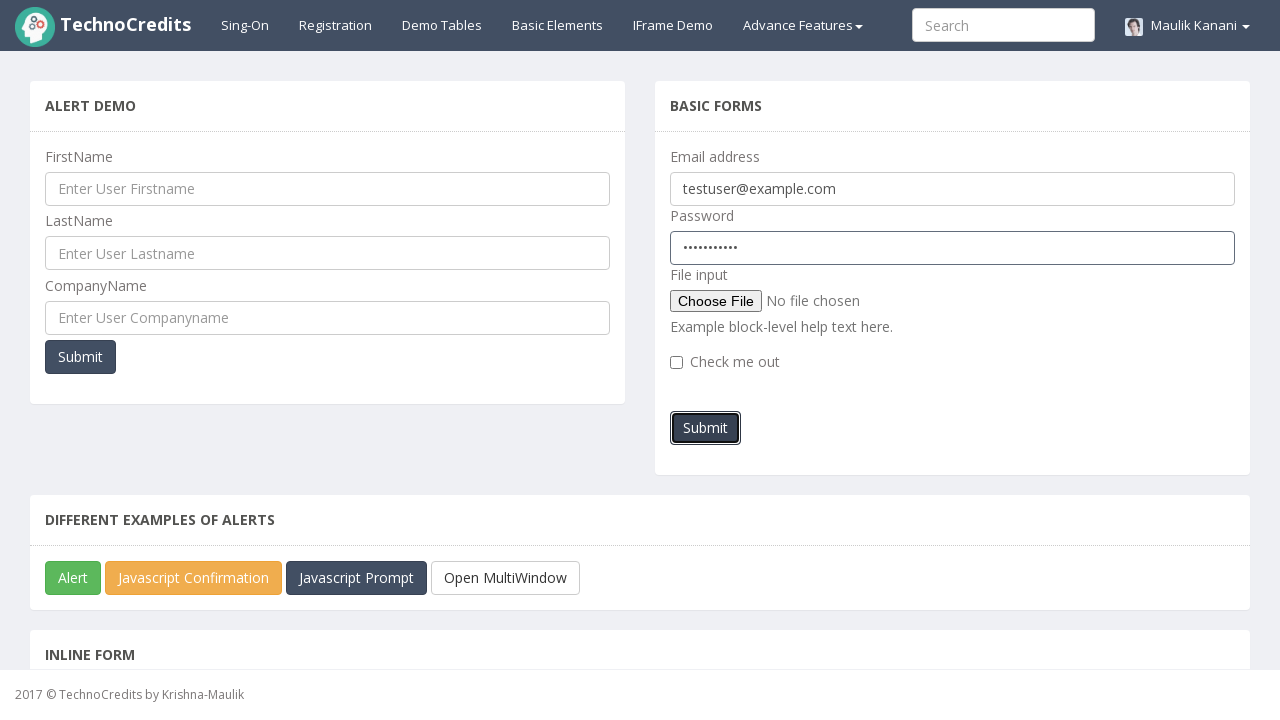

Alert dialog handler configured to dismiss alerts
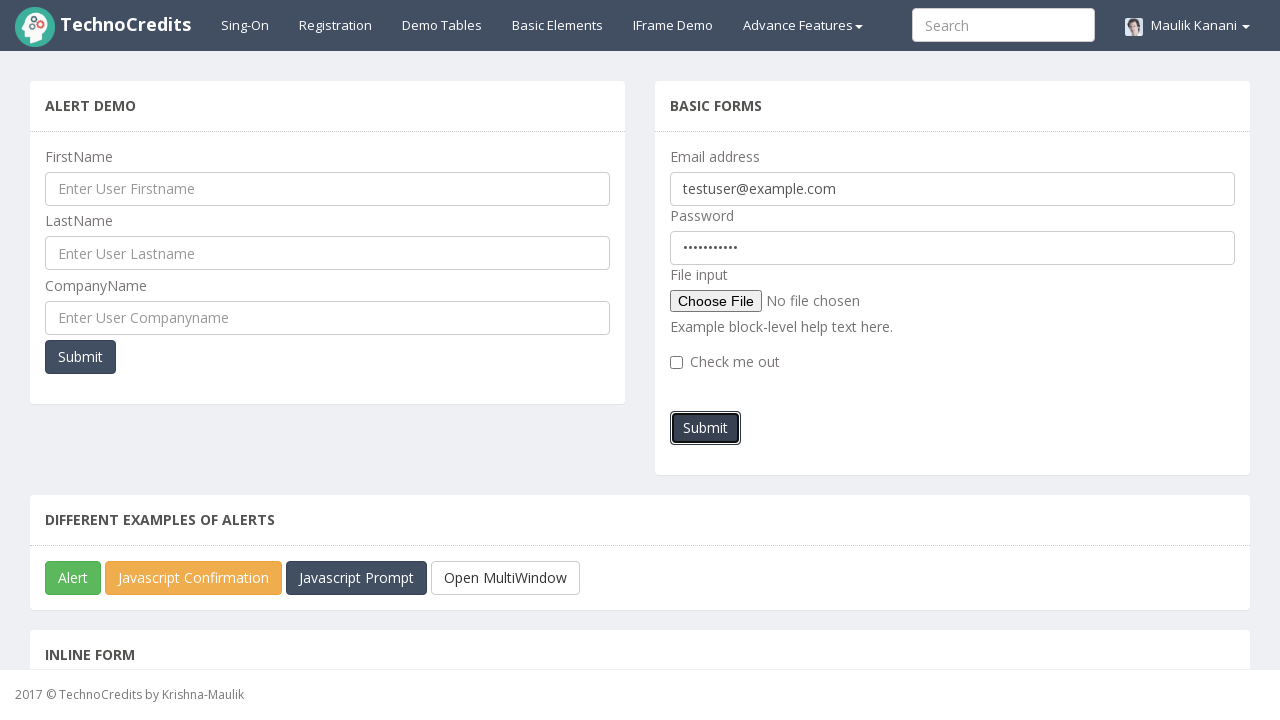

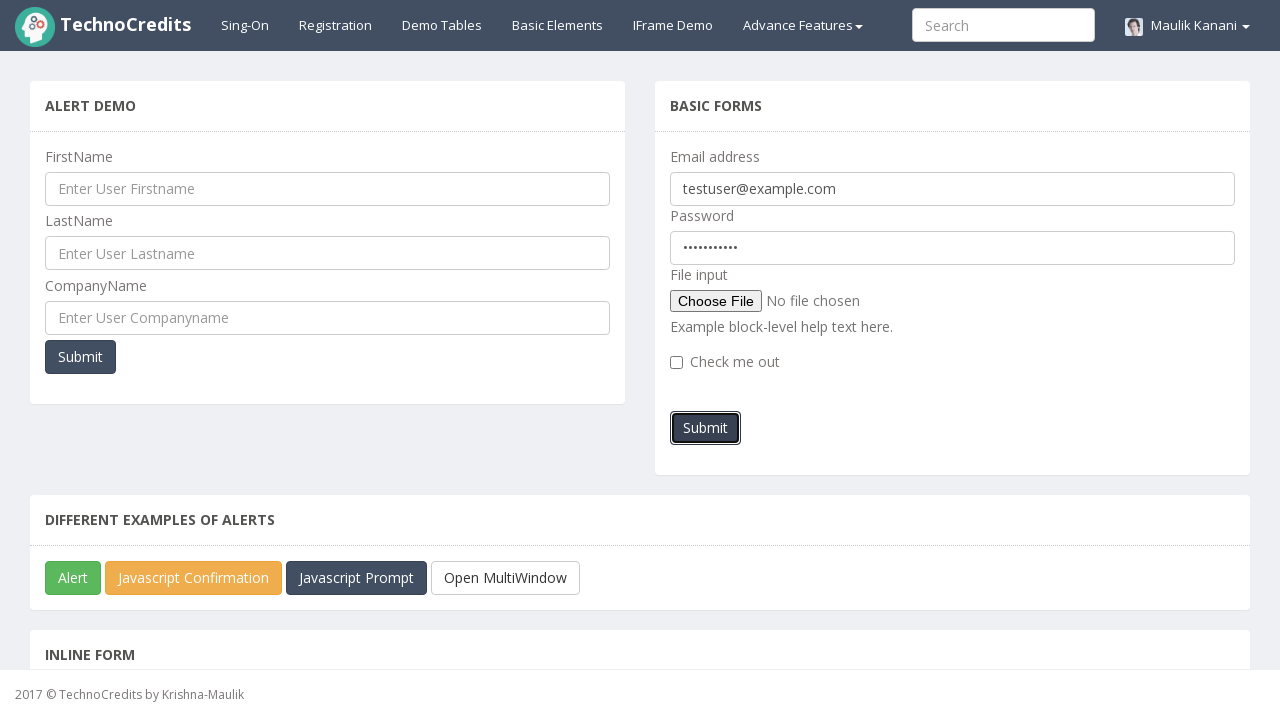